Tests performance under rapid selection by quickly clicking multiple items

Starting URL: https://demoqa.com/selectable

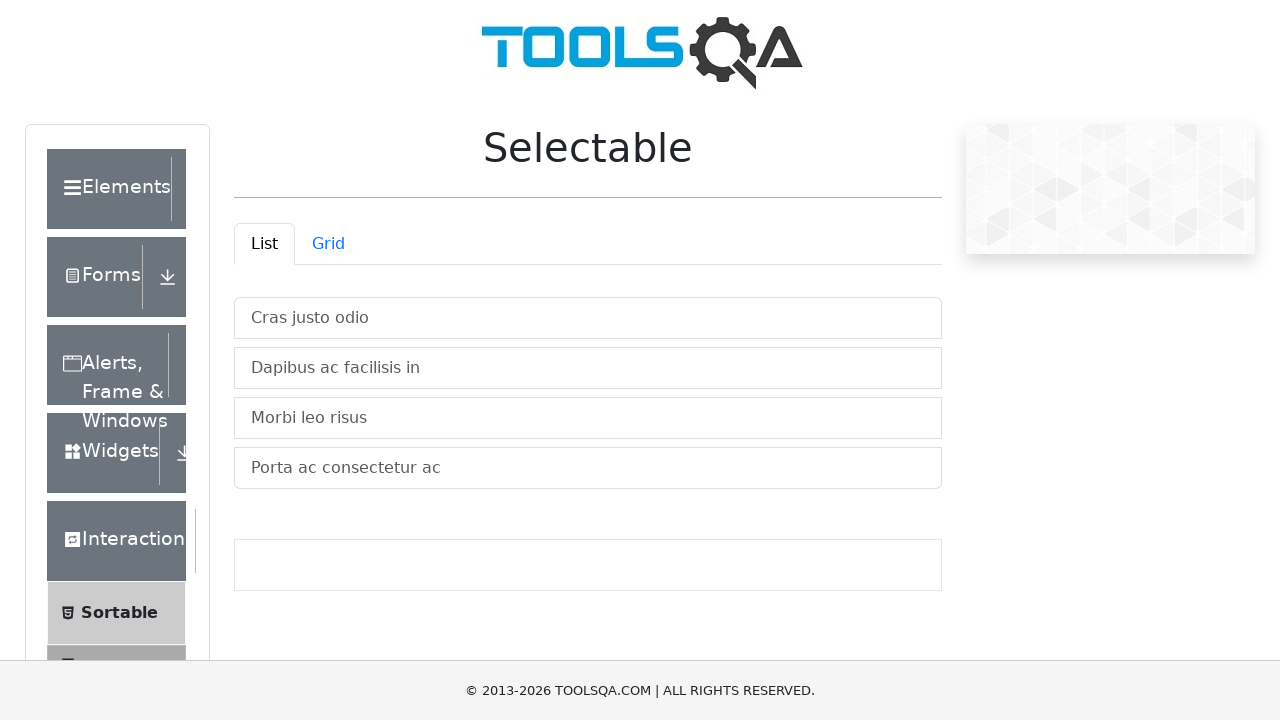

Clicked on List tab at (264, 244) on #demo-tab-list
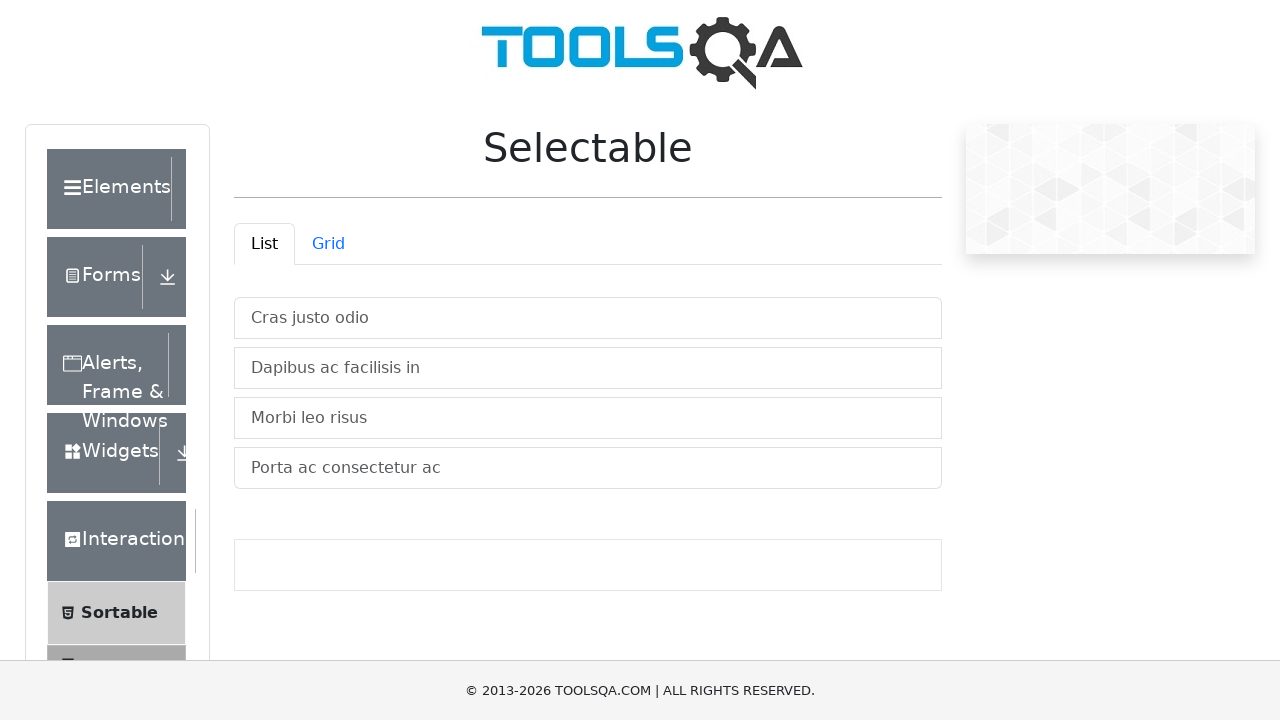

List items loaded and ready for selection
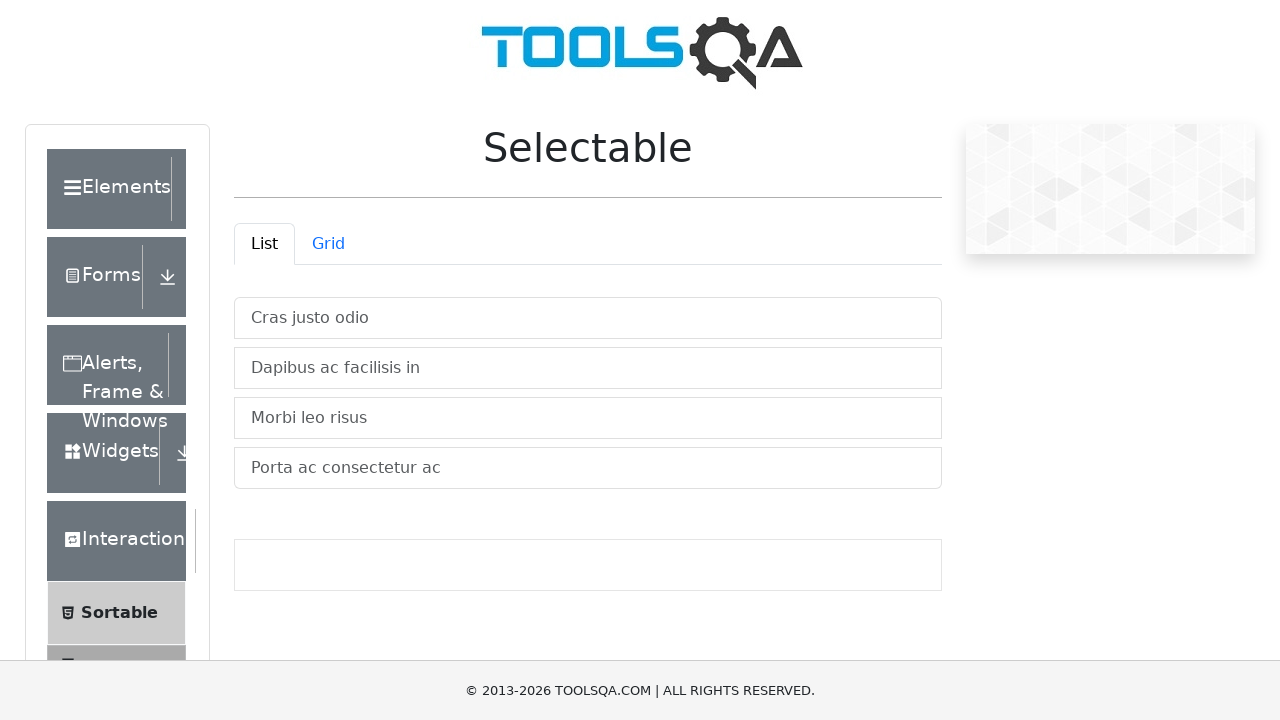

Clicked list item 1 during rapid selection at (588, 318) on #verticalListContainer .list-group-item:nth-child(1)
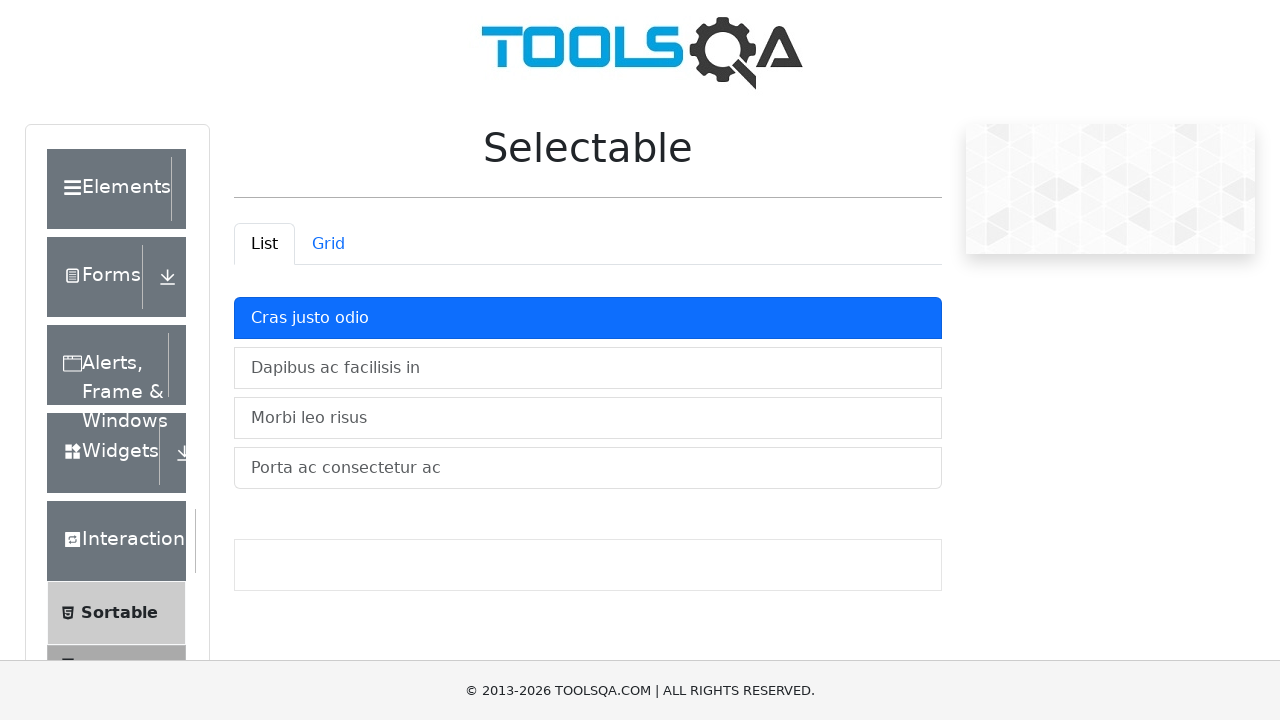

Clicked list item 2 during rapid selection at (588, 368) on #verticalListContainer .list-group-item:nth-child(2)
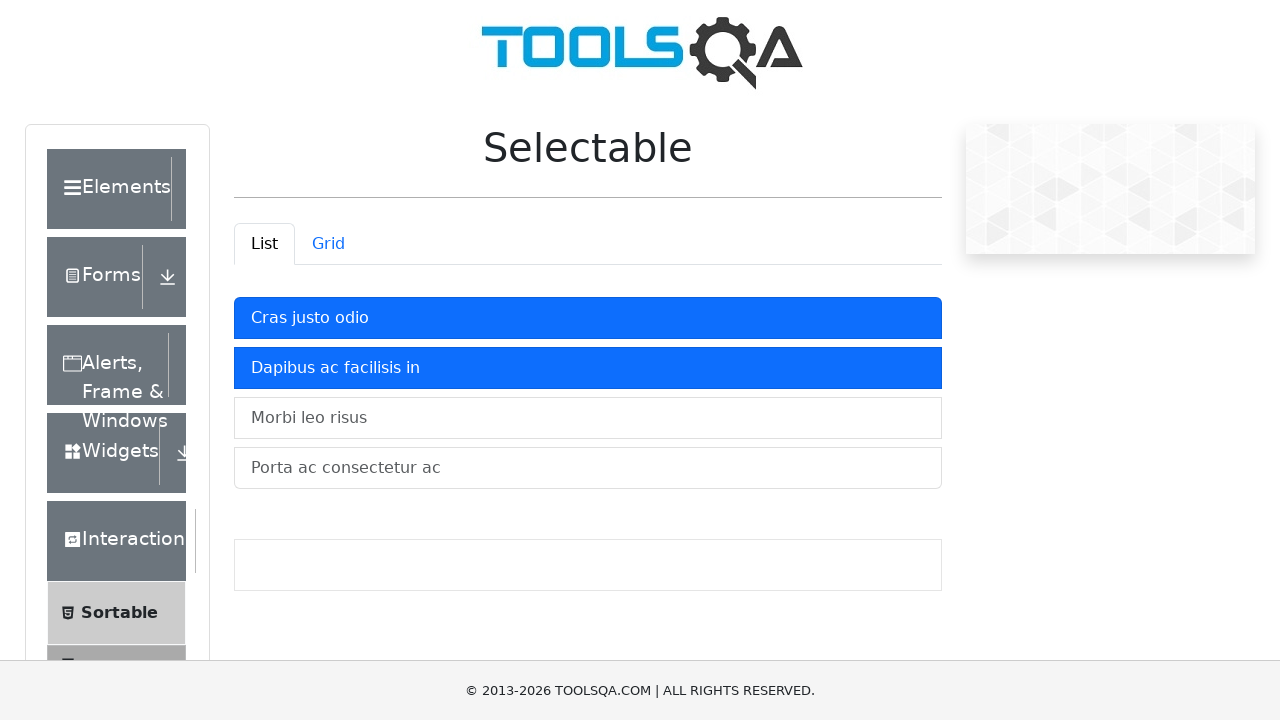

Clicked list item 3 during rapid selection at (588, 418) on #verticalListContainer .list-group-item:nth-child(3)
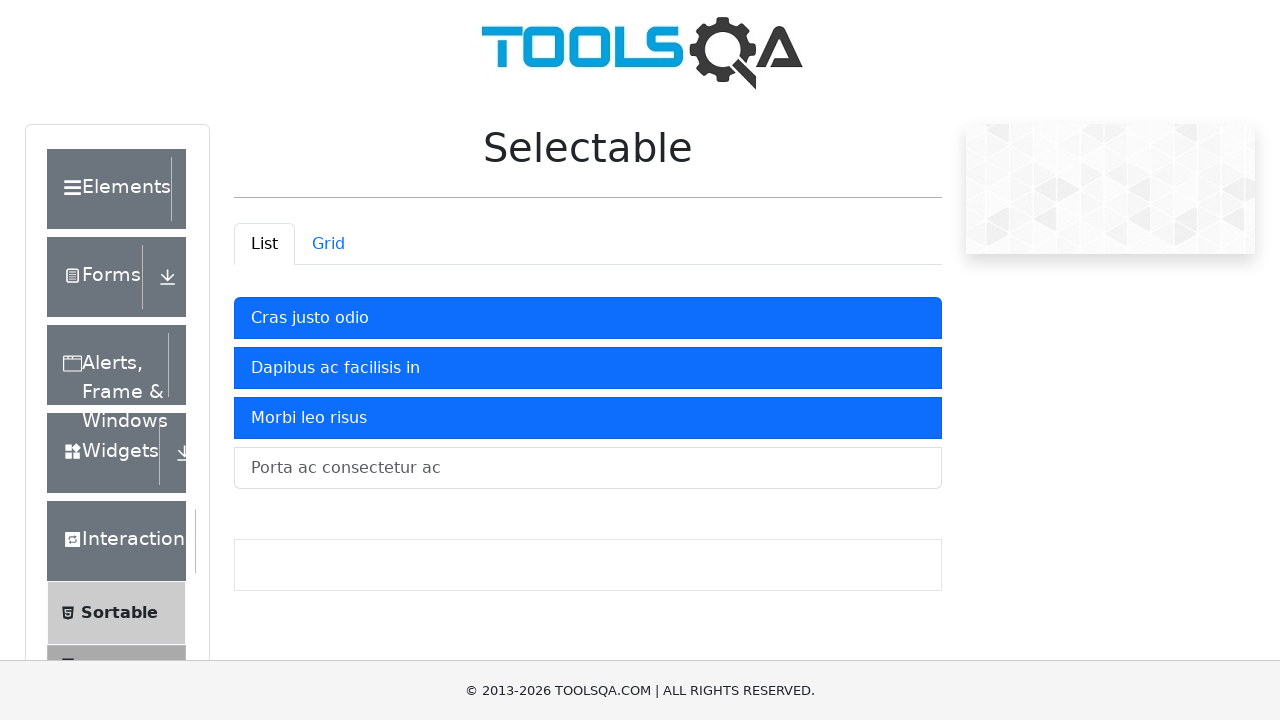

Clicked list item 4 during rapid selection at (588, 468) on #verticalListContainer .list-group-item:nth-child(4)
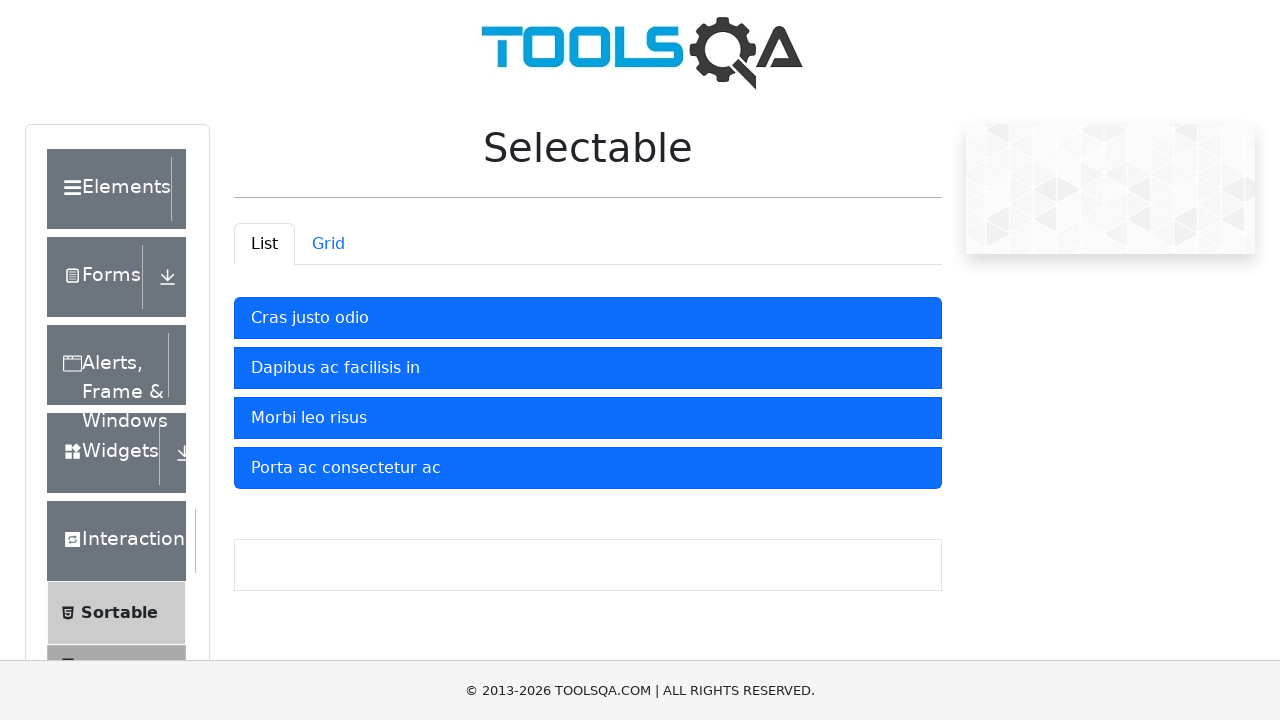

Clicked list item 1 again during rapid selection at (588, 318) on #verticalListContainer .list-group-item:nth-child(1)
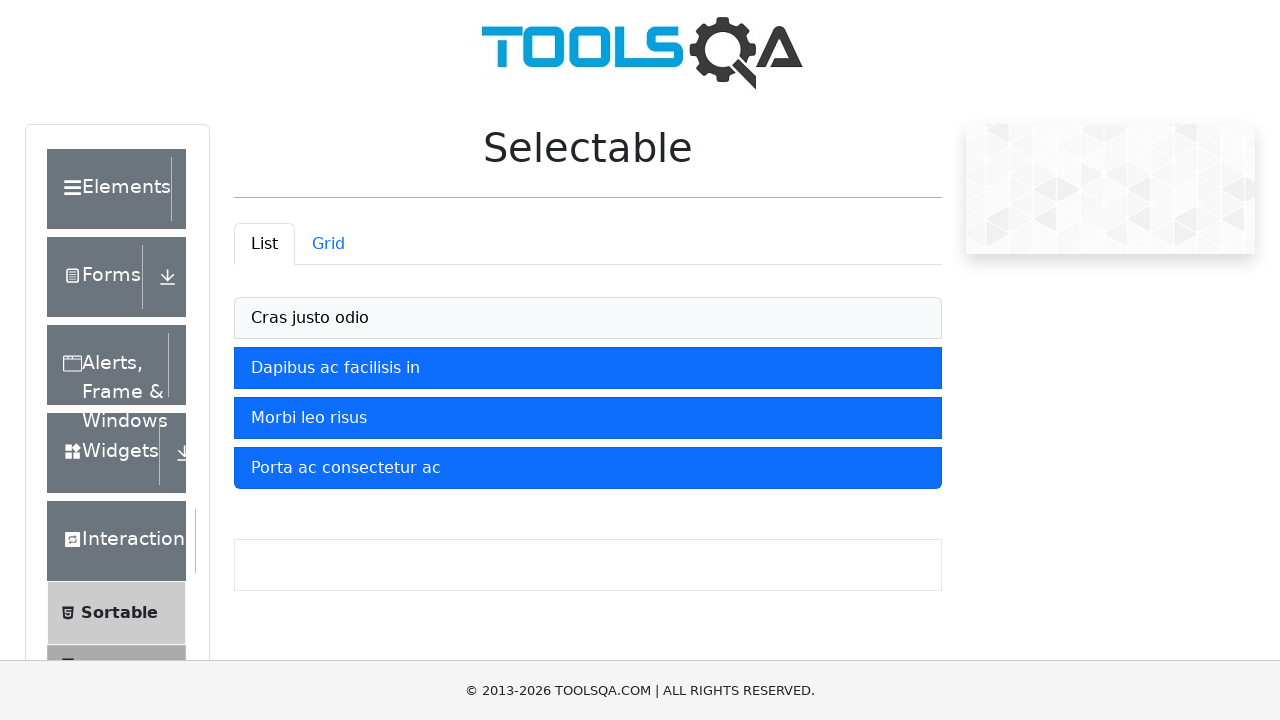

Clicked list item 2 again during rapid selection at (588, 368) on #verticalListContainer .list-group-item:nth-child(2)
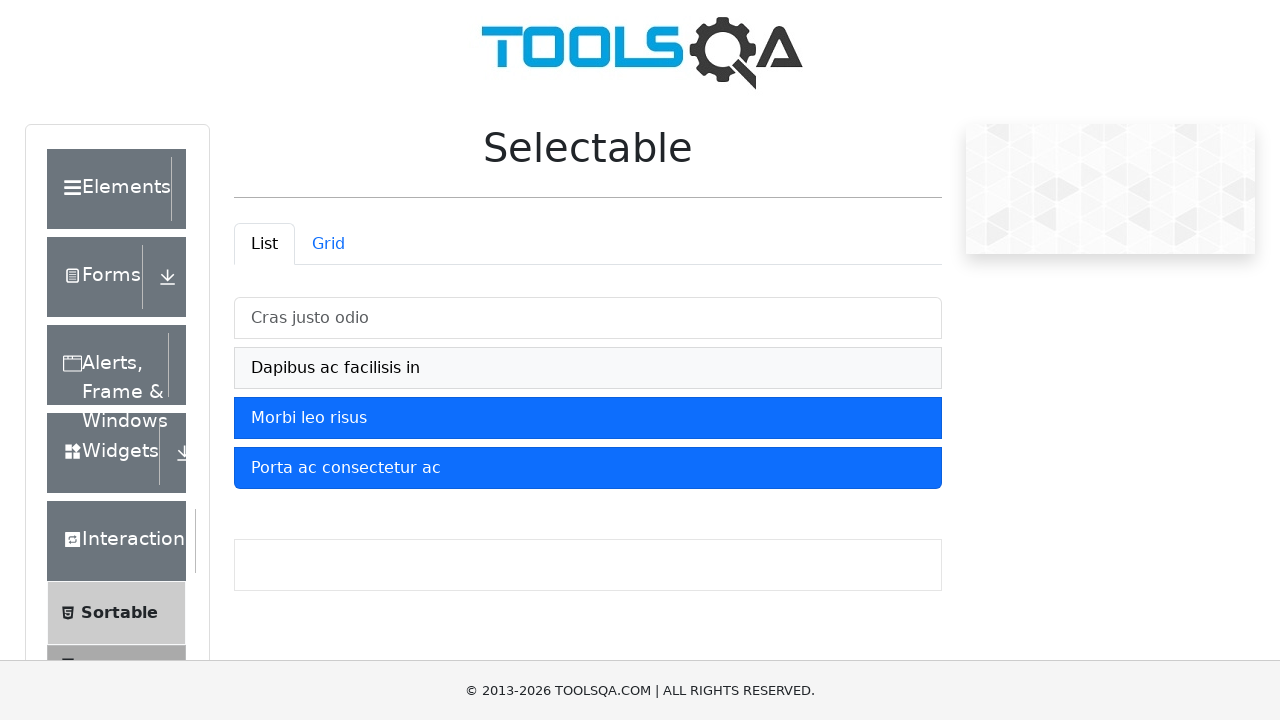

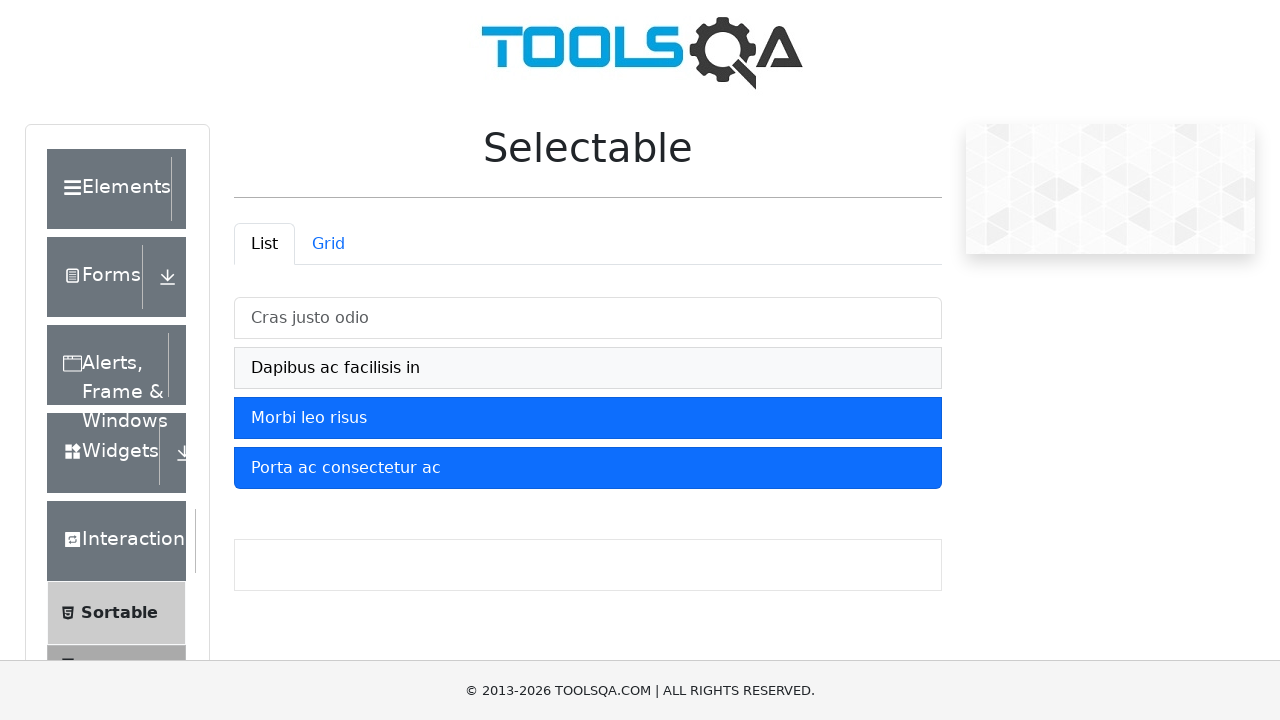